Tests a jQuery combo tree dropdown by clicking to open it and selecting a specific item from the dropdown options

Starting URL: https://www.jqueryscript.net/demo/Drop-Down-Combo-Tree/

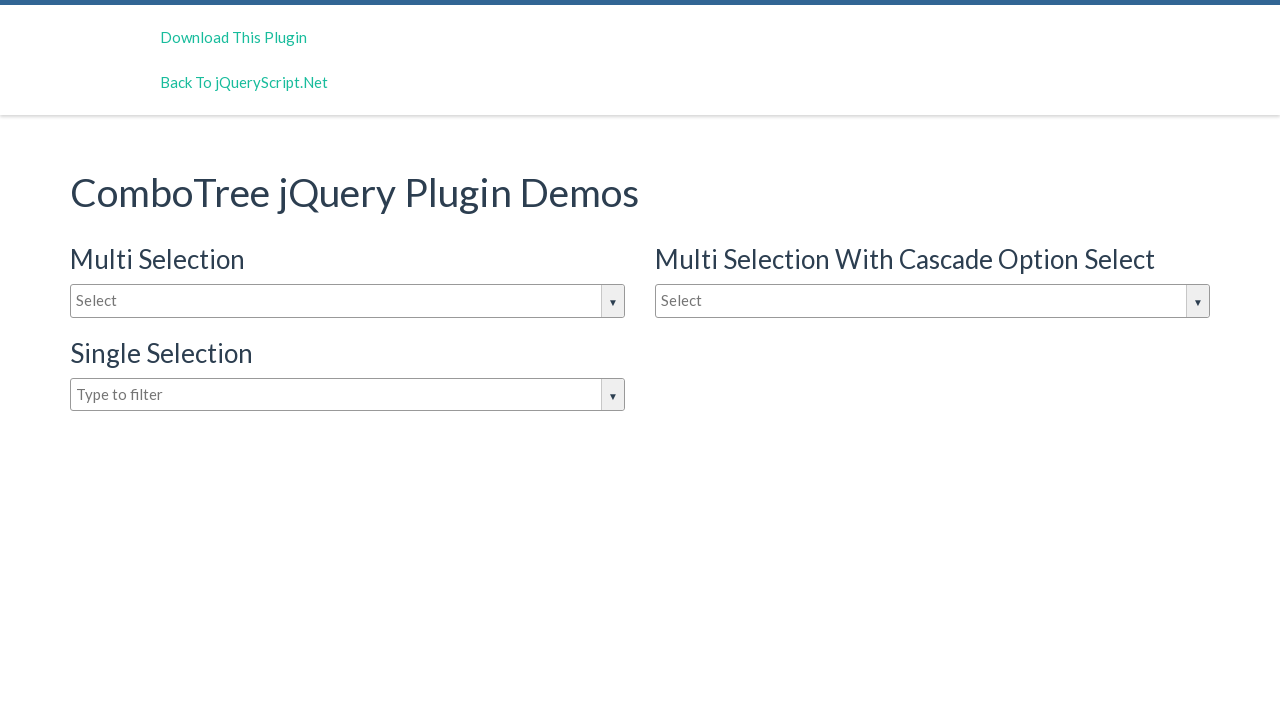

Clicked on the combo tree dropdown input to open it at (348, 301) on #justAnInputBox
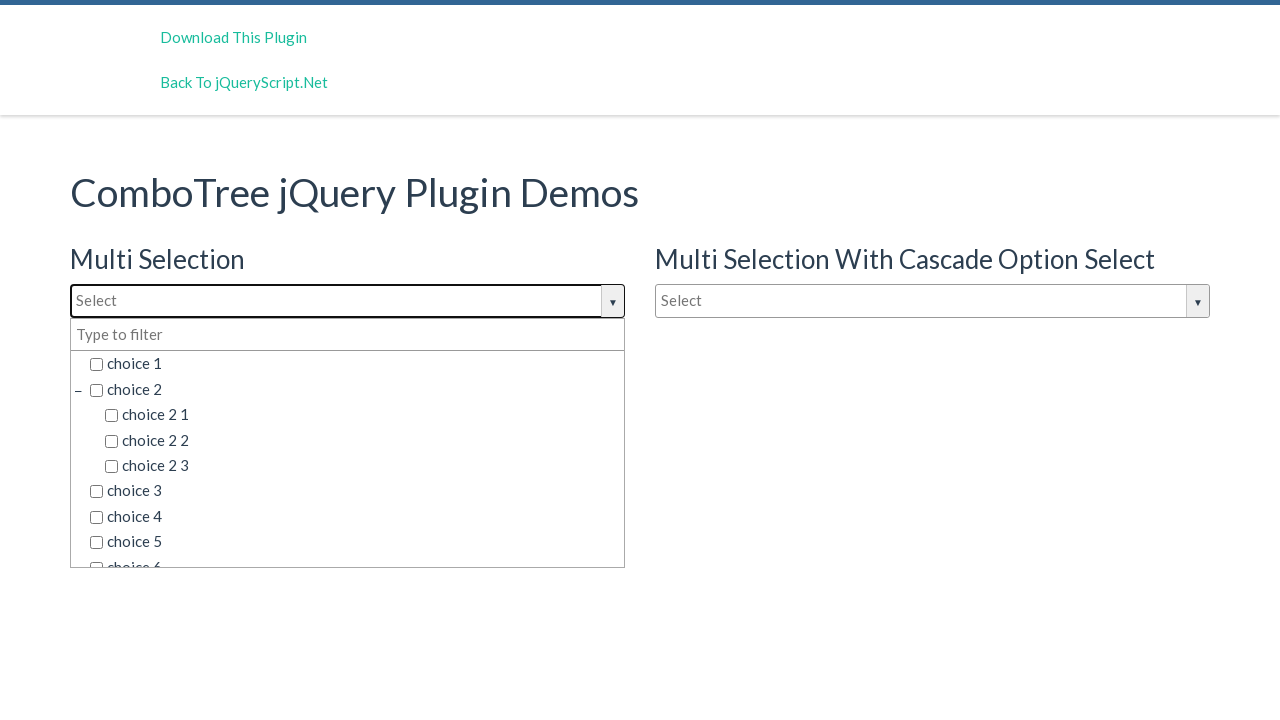

Waited for dropdown options to become visible
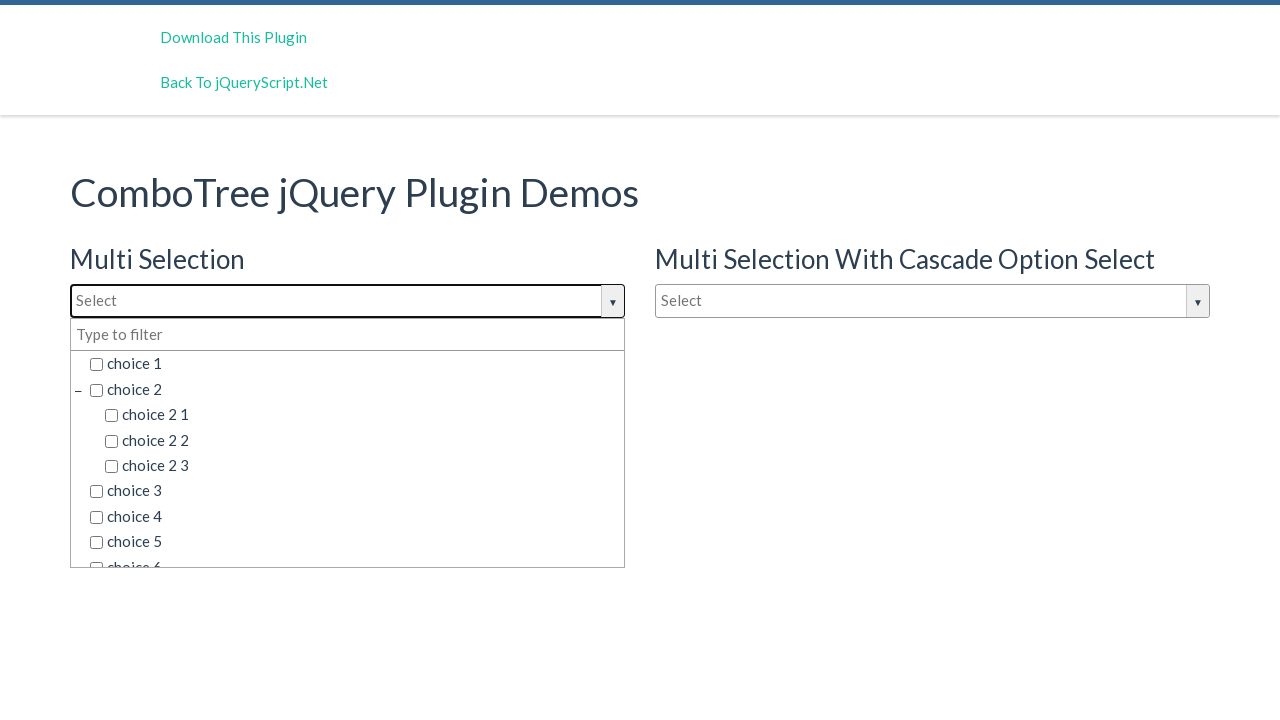

Located 15 dropdown options in the combo tree
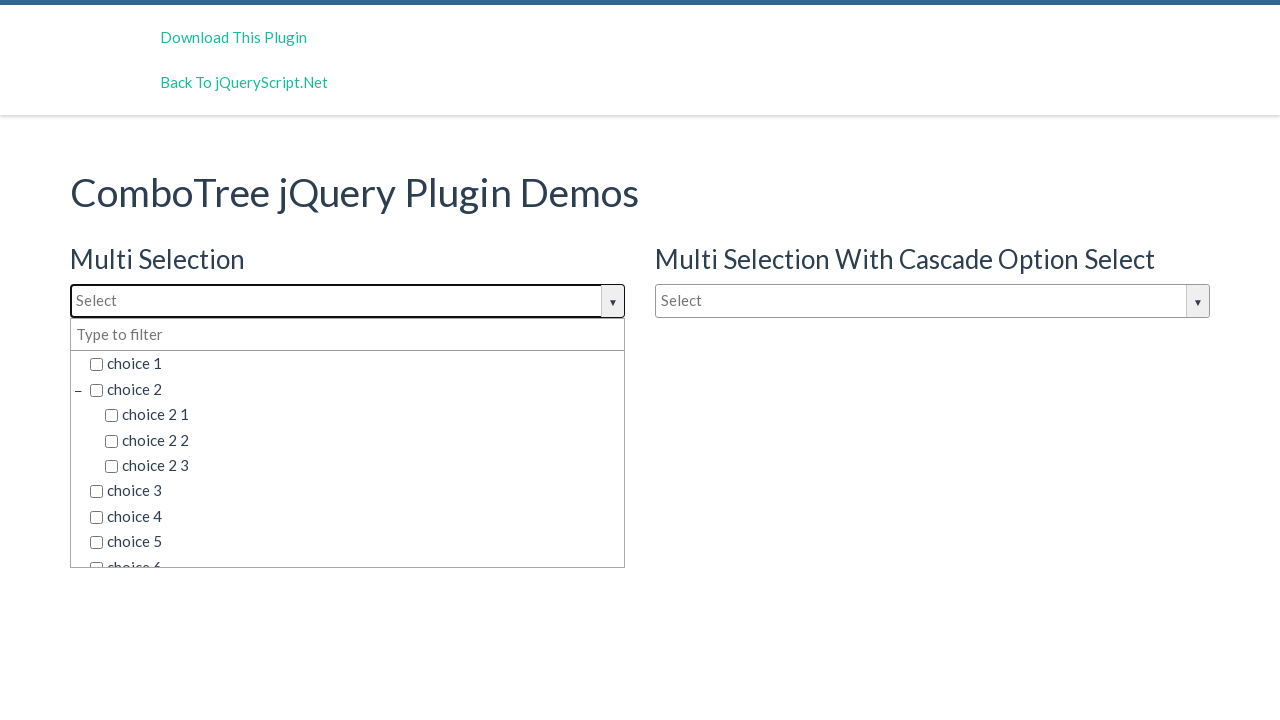

Found and clicked on 'choice 2 2' option from the dropdown at (362, 440) on (//div[@class='comboTreeDropDownContainer'])[1]//span[@class='comboTreeItemTitle
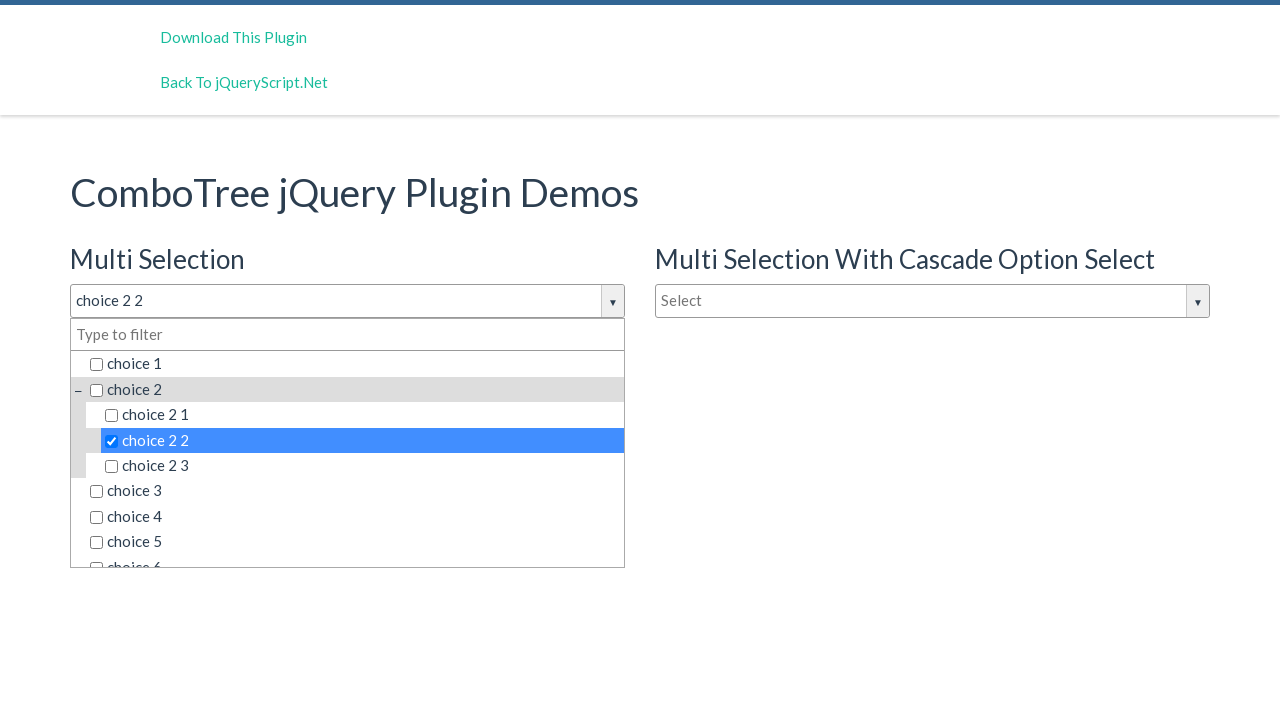

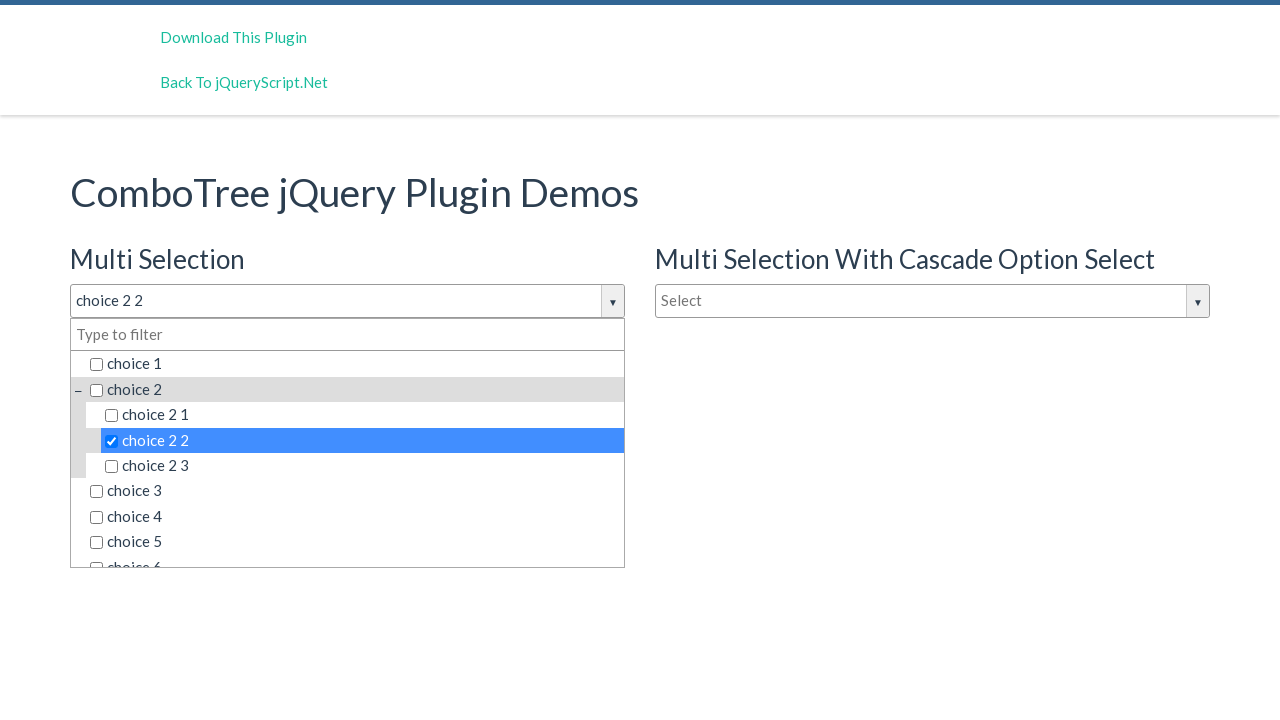